Demonstrates browser automation on python.org by clicking the downloads link, navigating to the About page, performing a search for "Selenium", and navigating back through browser history.

Starting URL: https://www.python.org

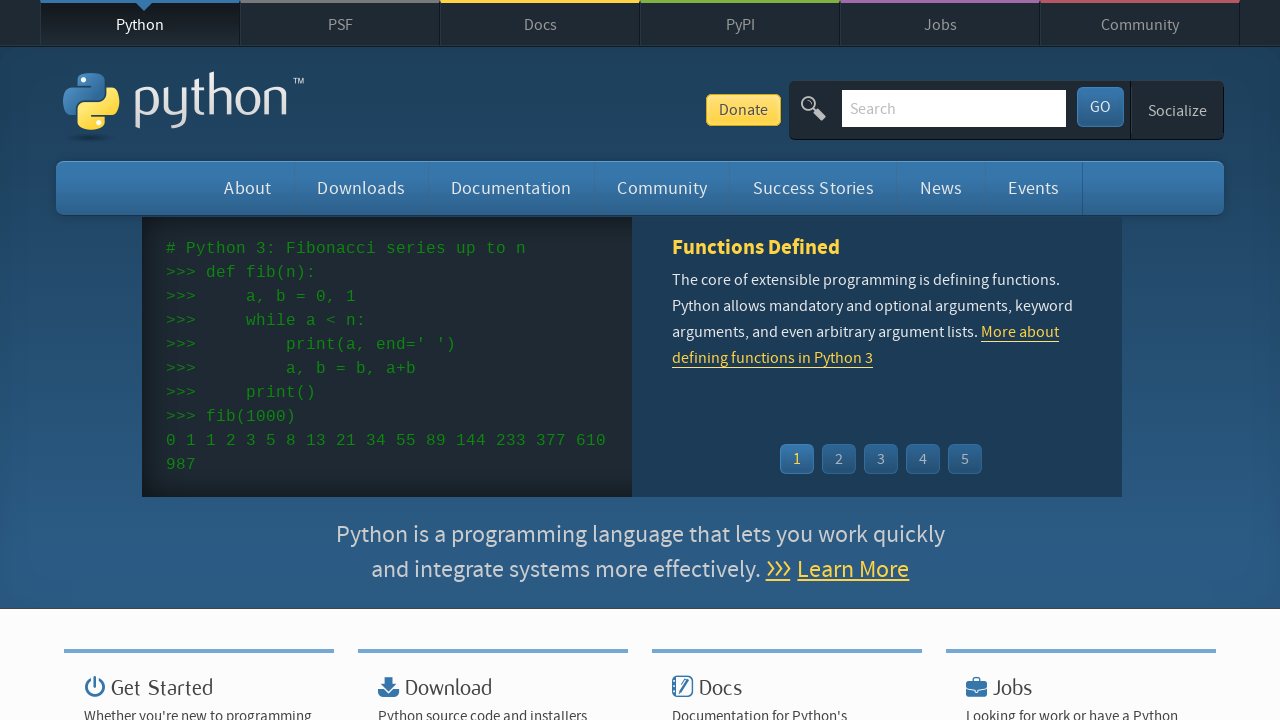

Clicked the downloads link at (361, 188) on #downloads
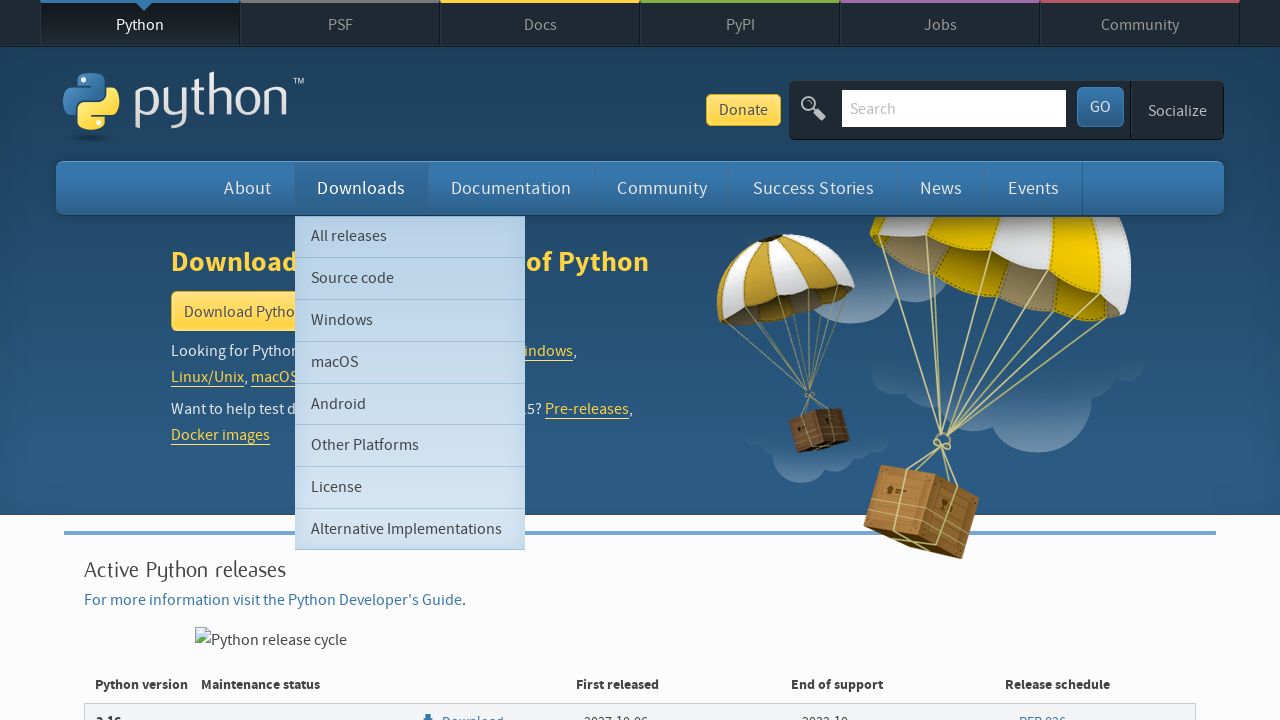

Donate button loaded on downloads page
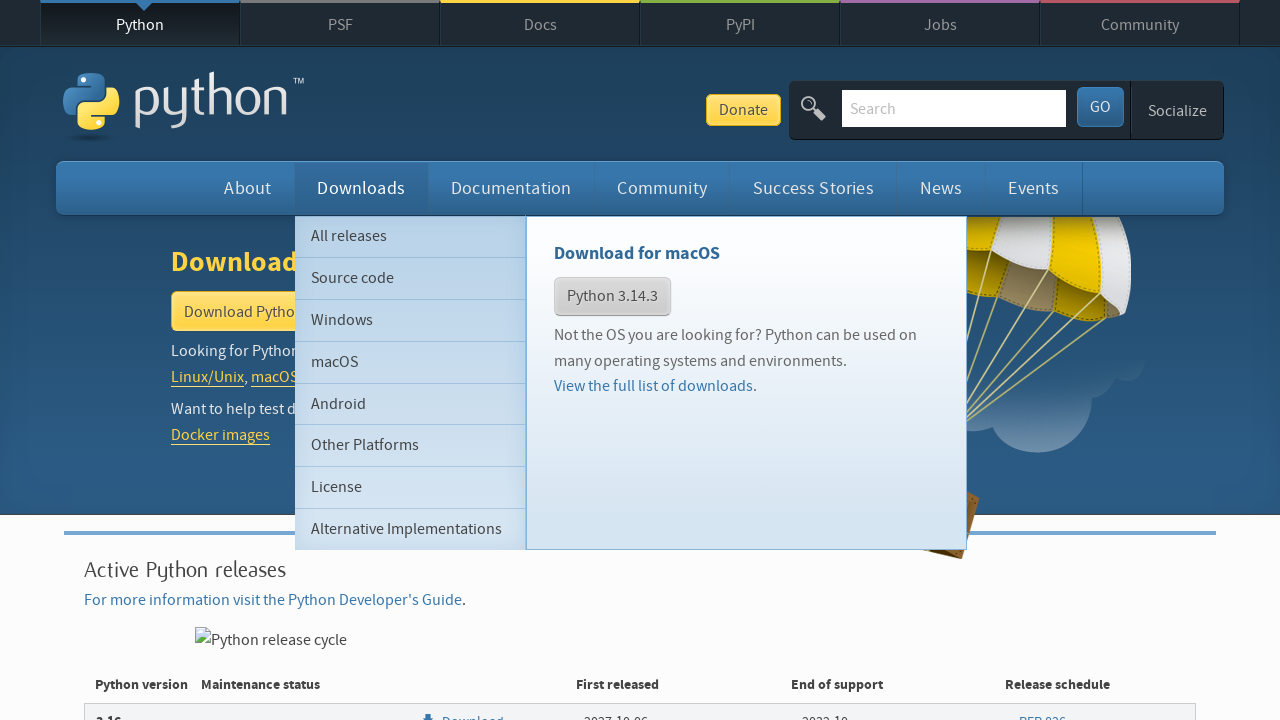

Clicked the About link at (248, 188) on xpath=//a[text()='About']
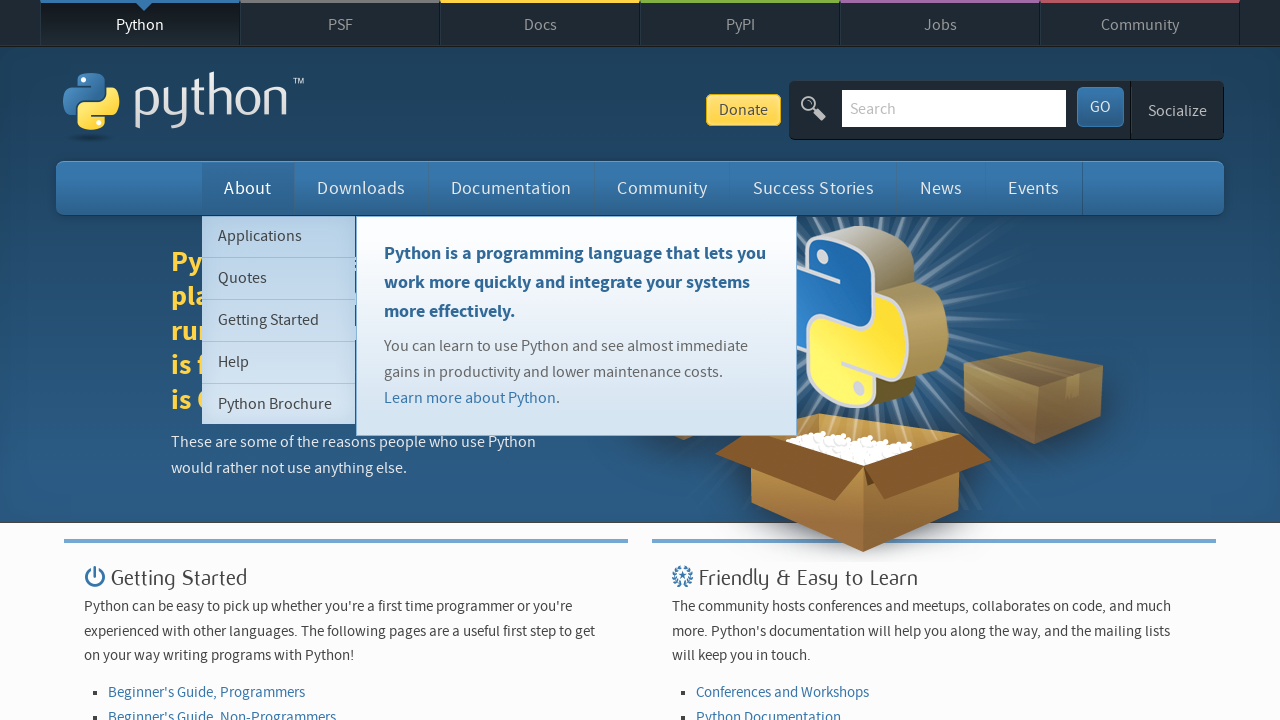

About page loaded completely
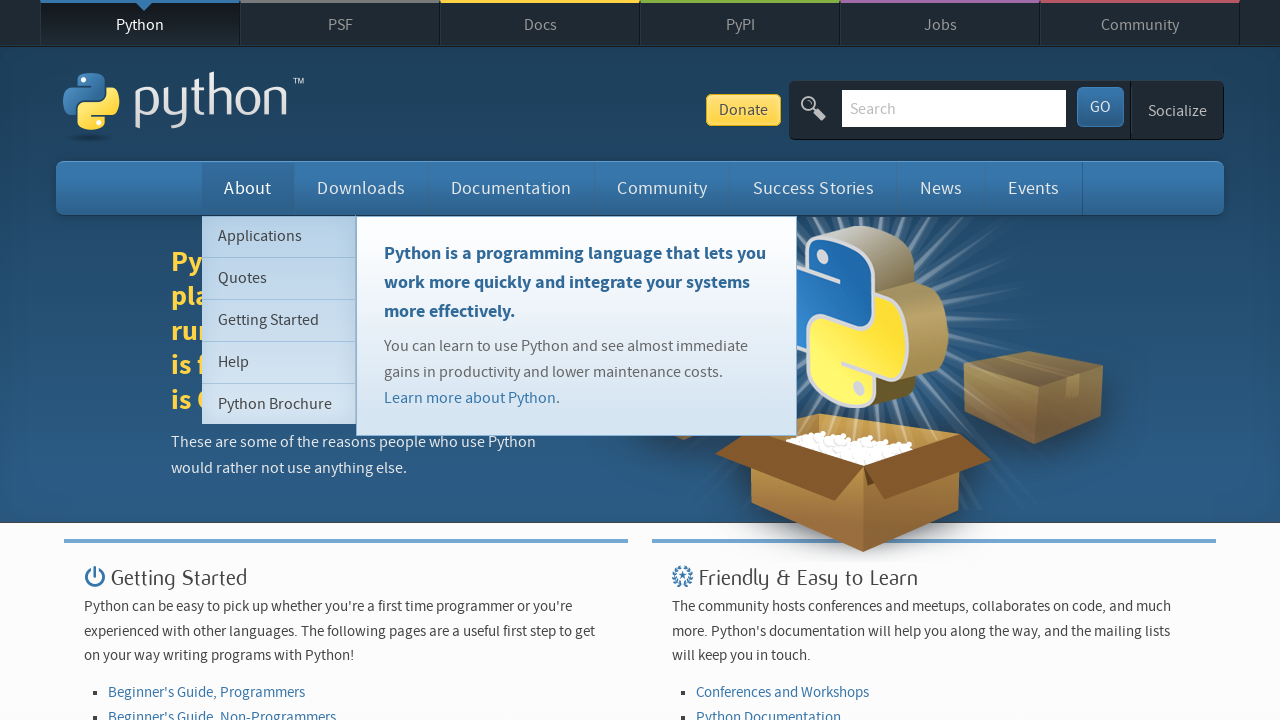

Navigated back from About page
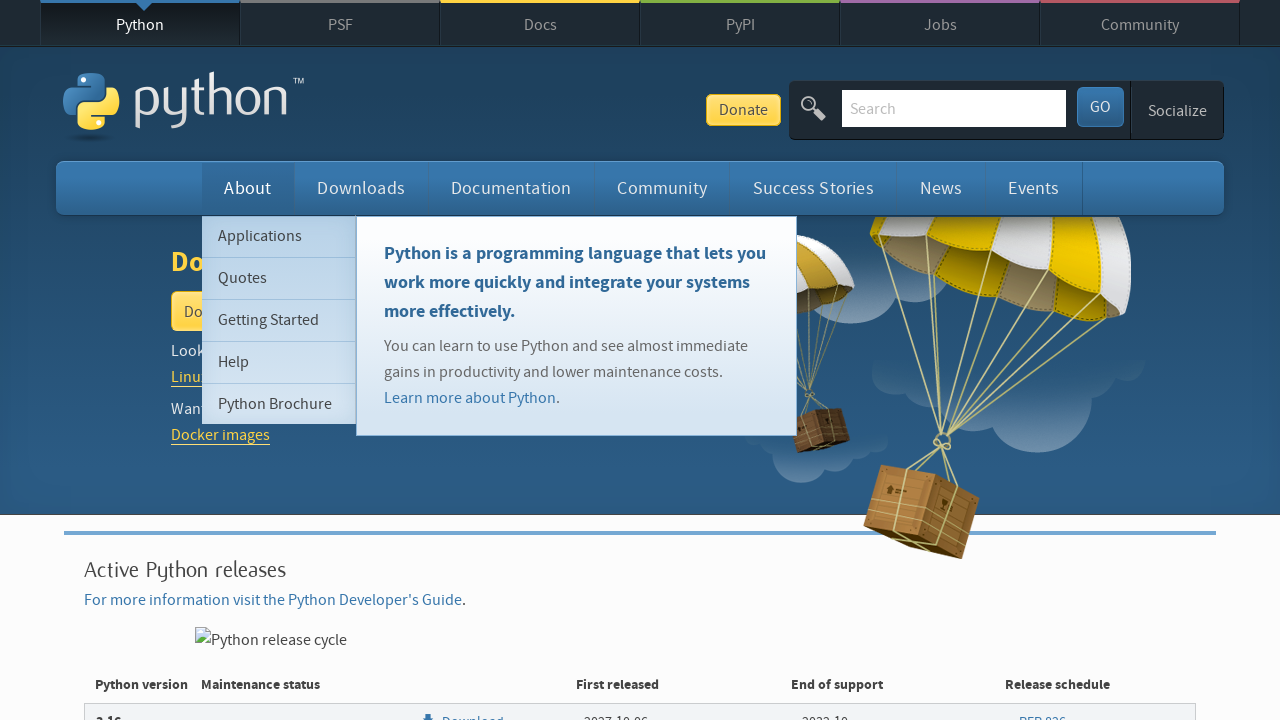

Page loaded after navigating back
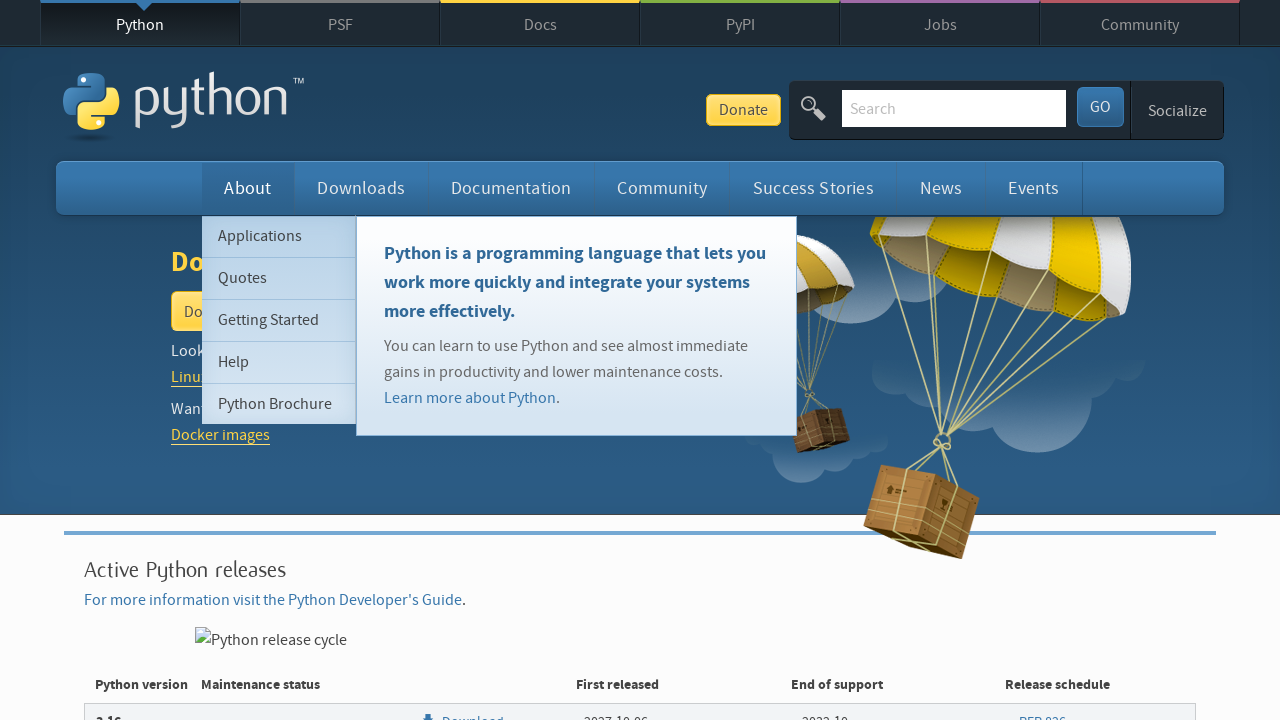

Cleared the search field on #id-search-field
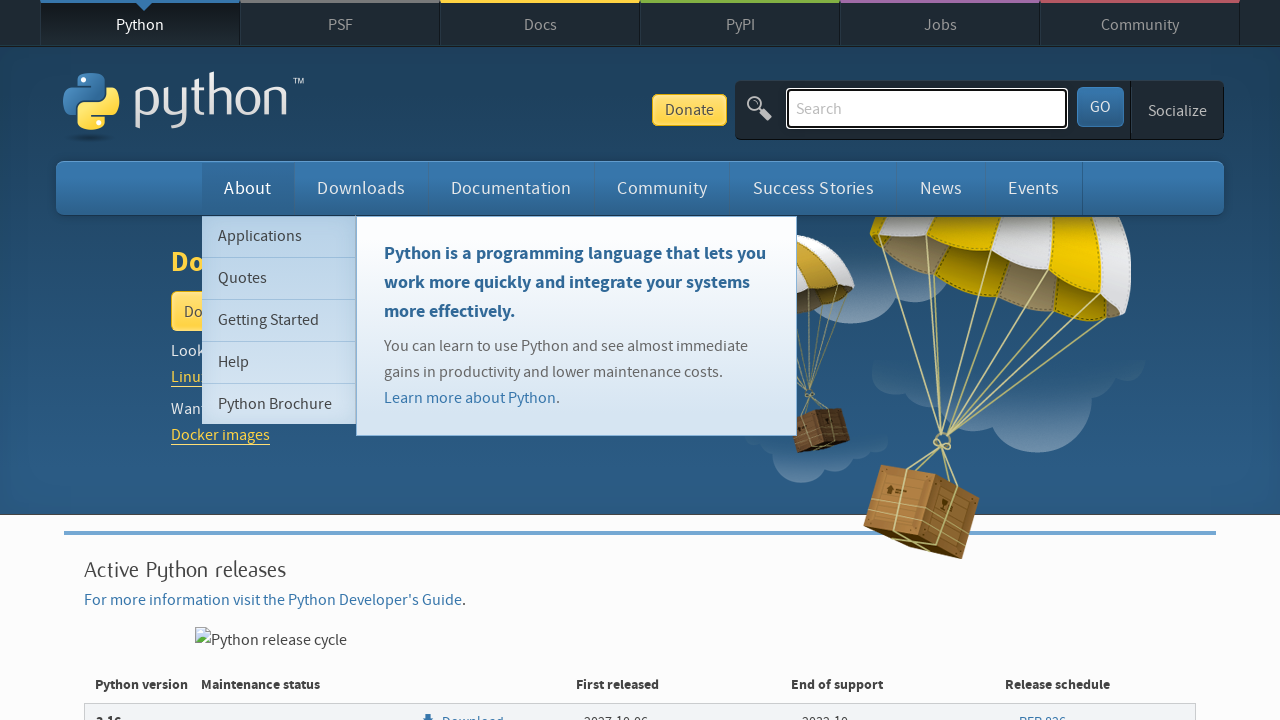

Filled search field with 'Selenium' on #id-search-field
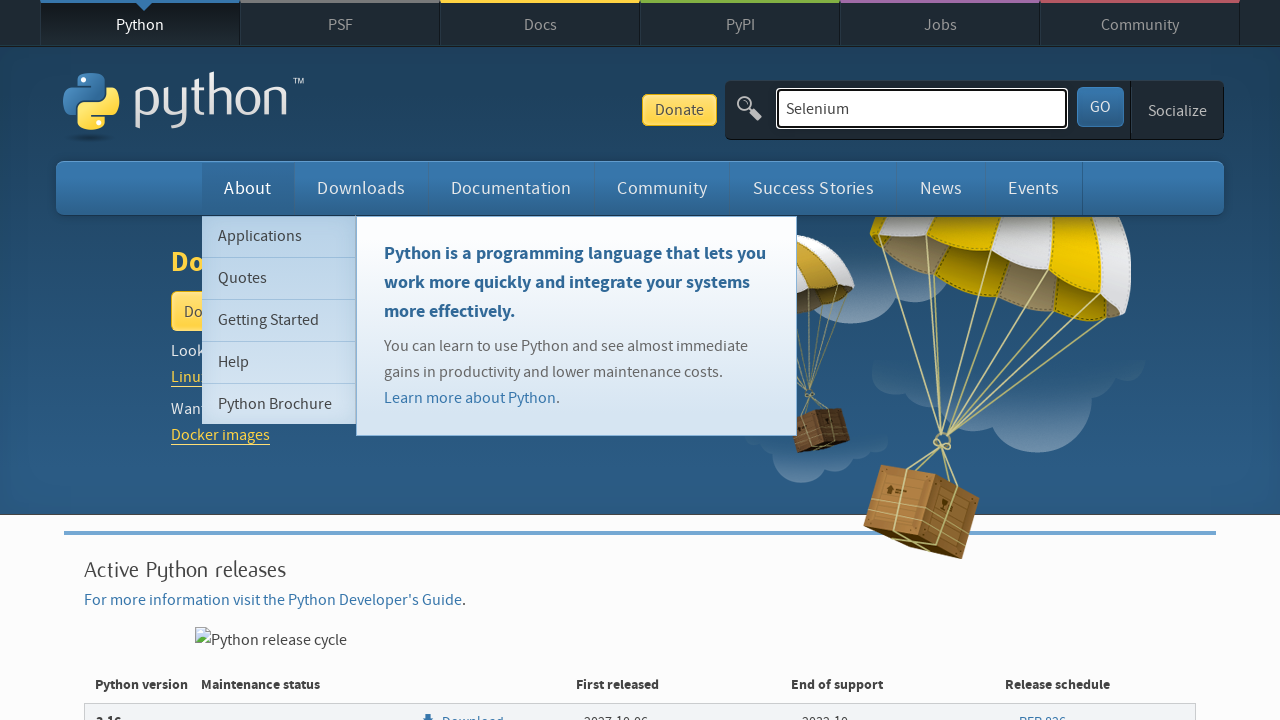

Submitted search for 'Selenium' on #id-search-field
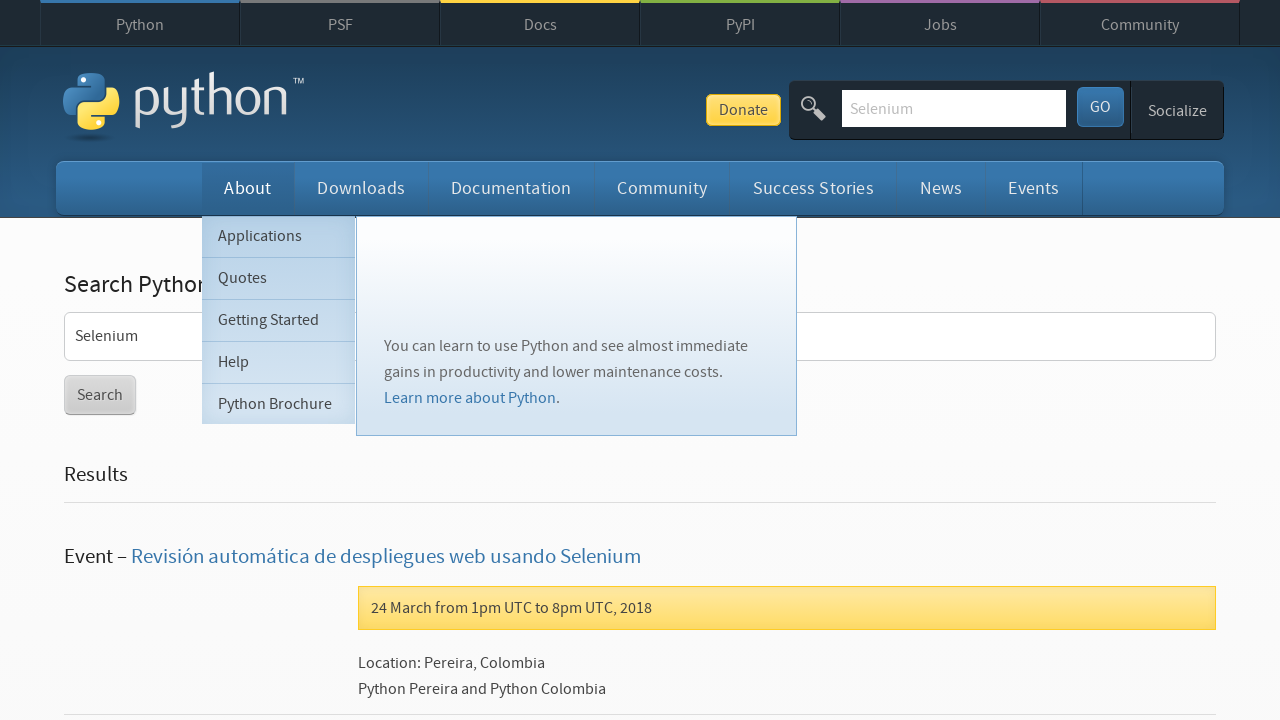

Search results loaded
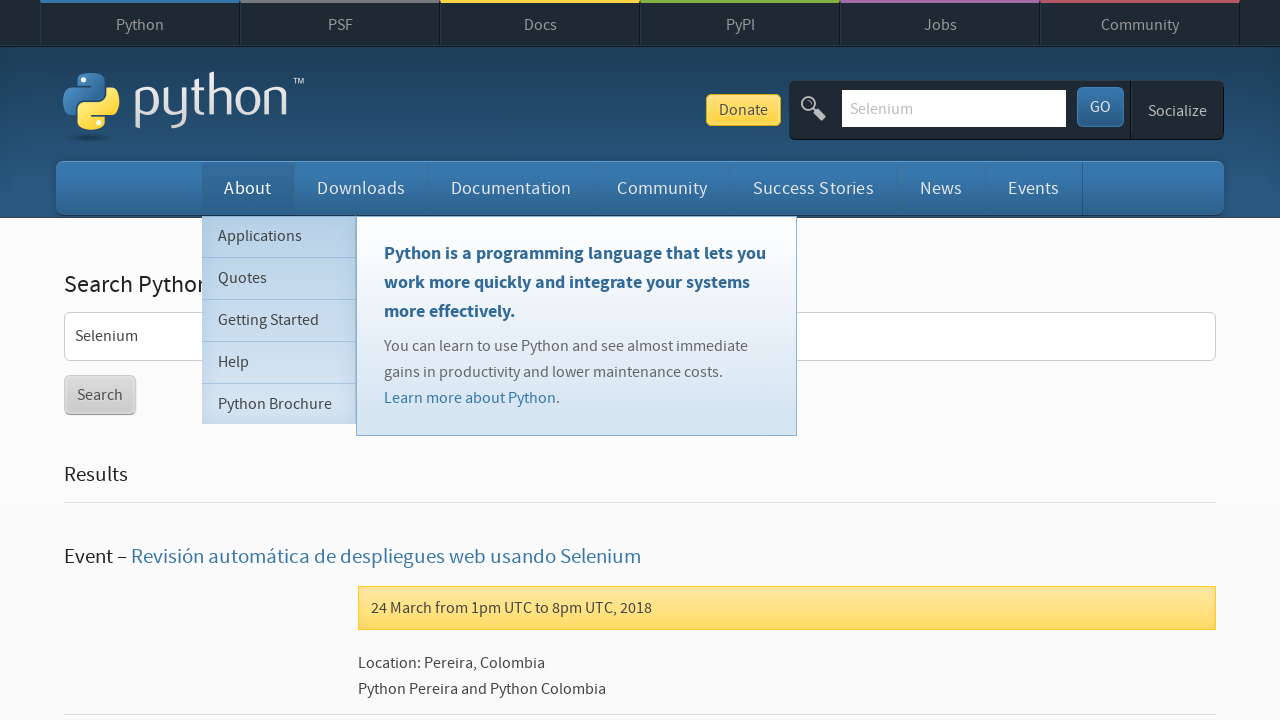

Navigated back from search results
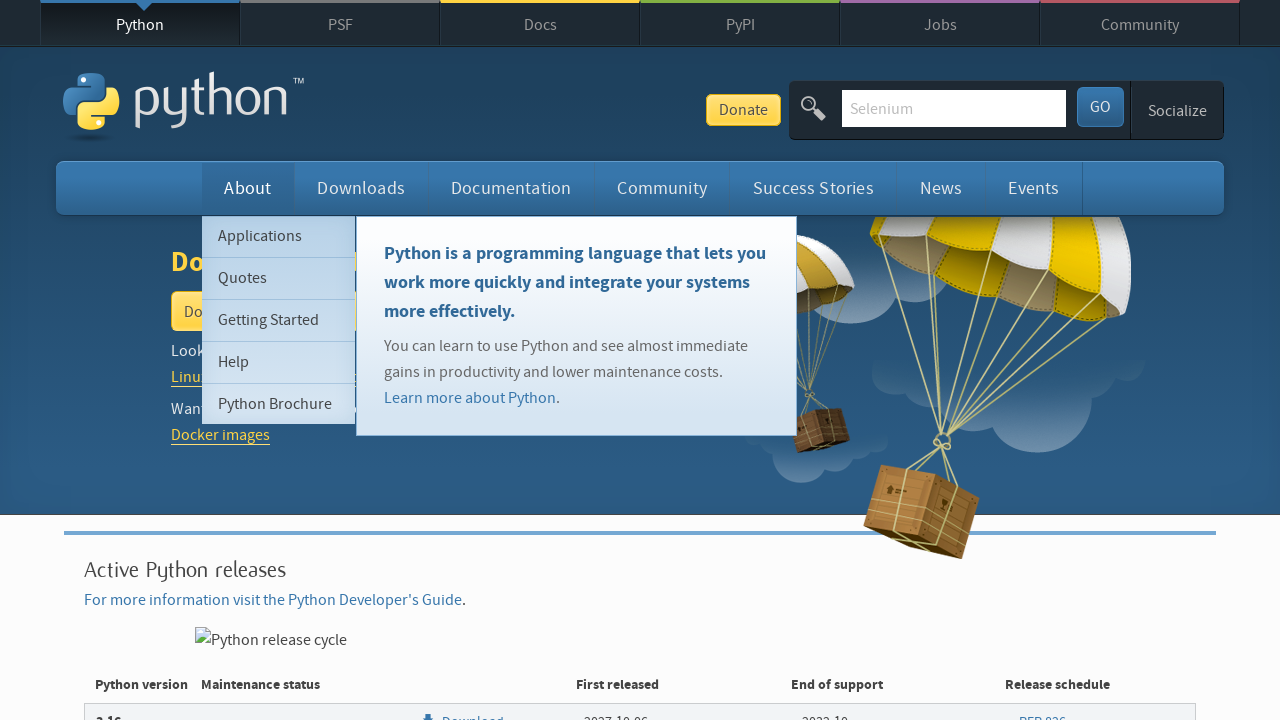

Page loaded after navigating back to previous page
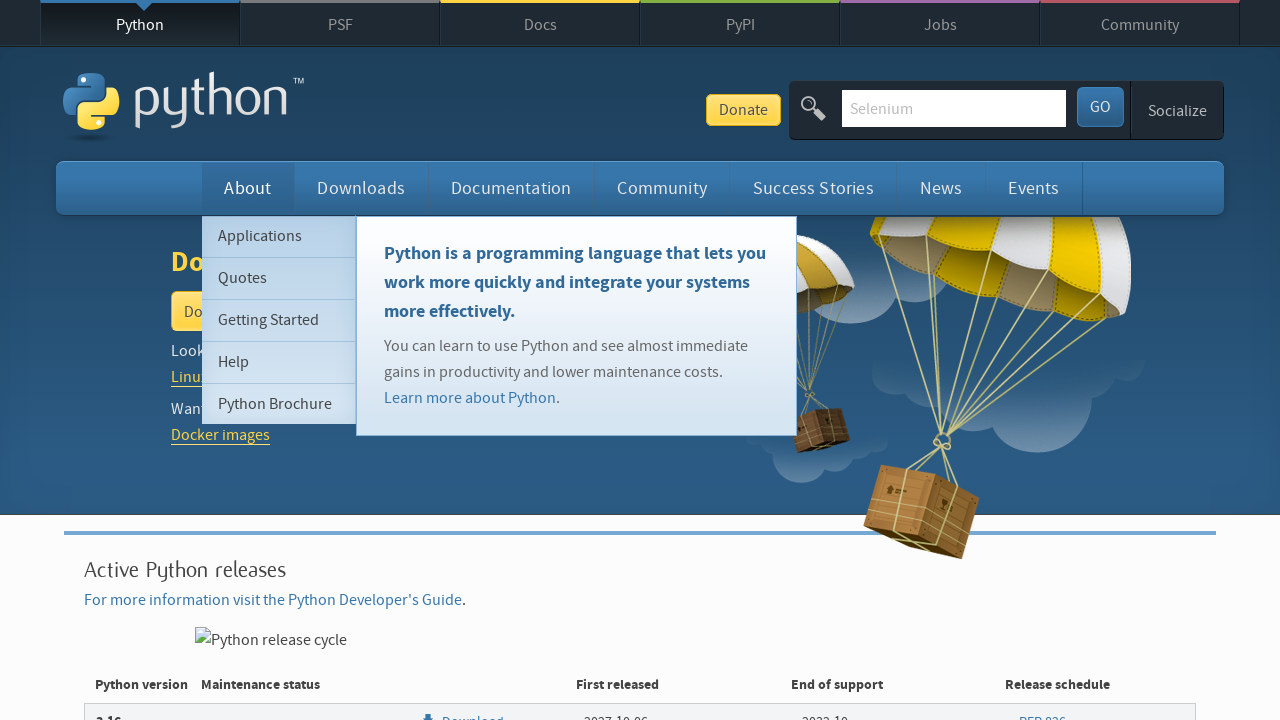

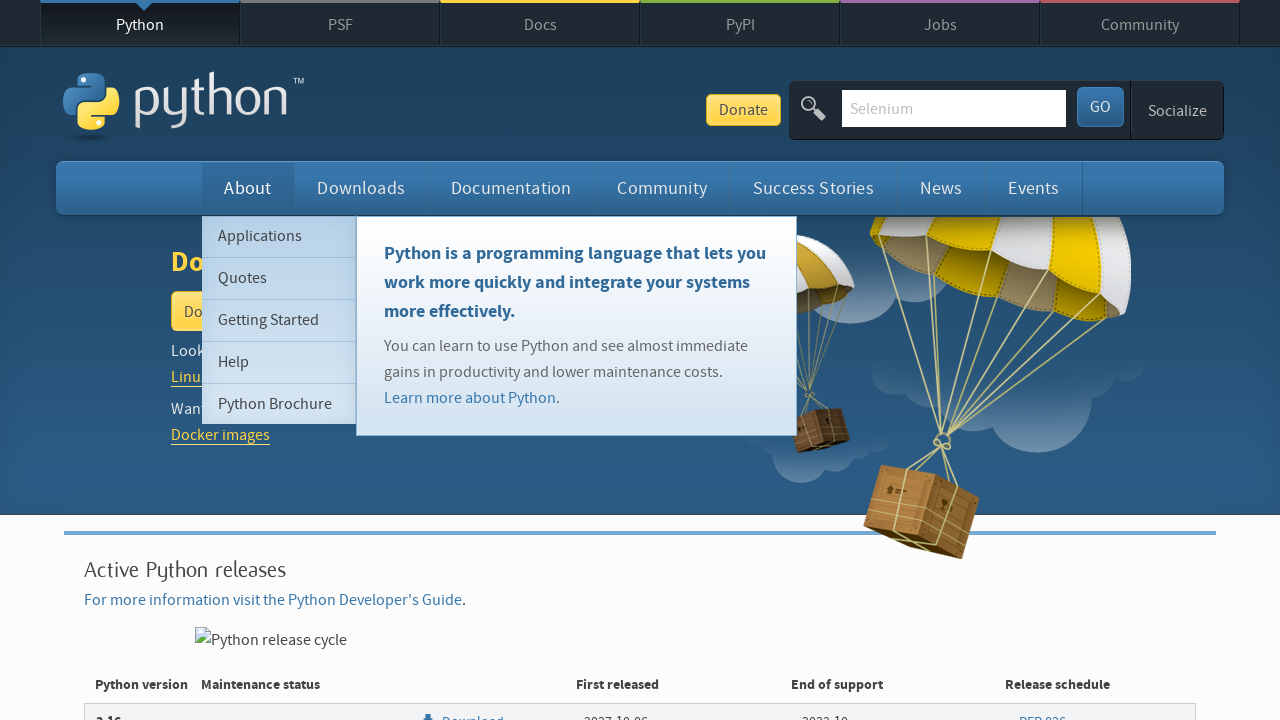